Tests dynamic controls by clicking Remove button, verifying "It's gone!" message, clicking Add button, and verifying "It's back" message using explicit waits

Starting URL: https://the-internet.herokuapp.com/dynamic_controls

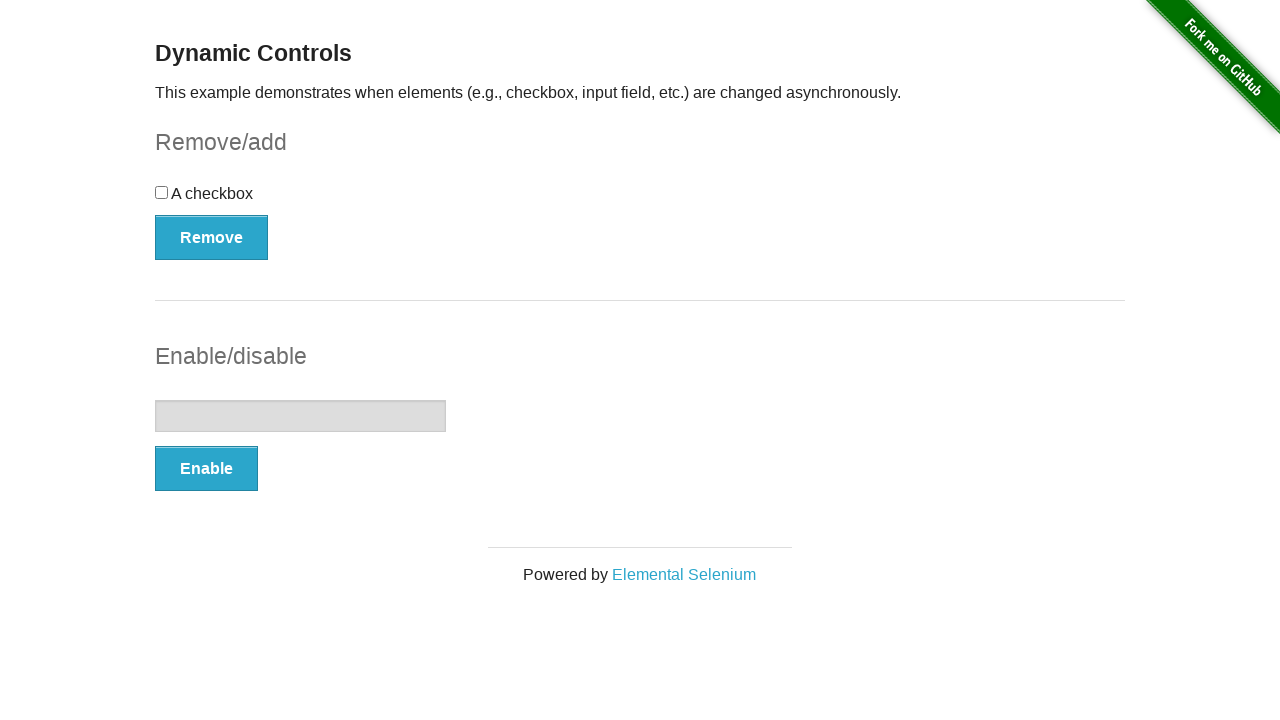

Clicked Remove button at (212, 237) on xpath=//*[text()='Remove']
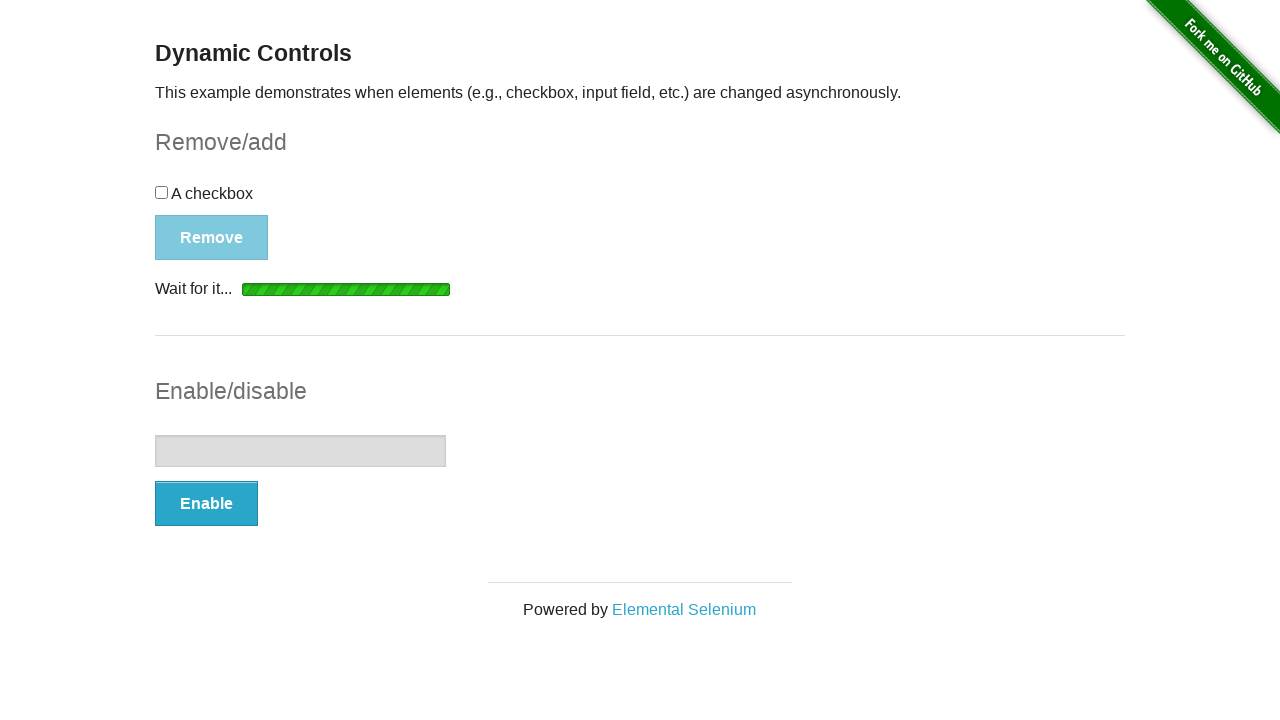

Verified 'It's gone!' message appeared
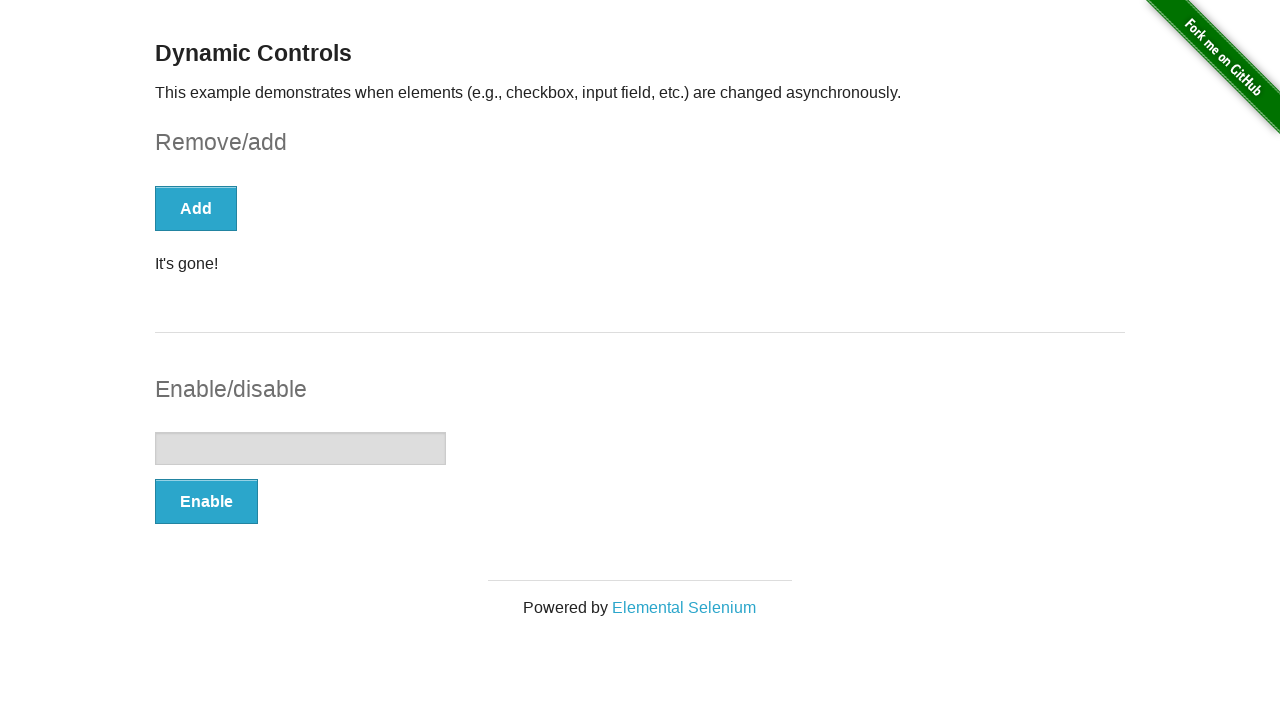

Clicked Add button at (196, 208) on xpath=//button[text()='Add']
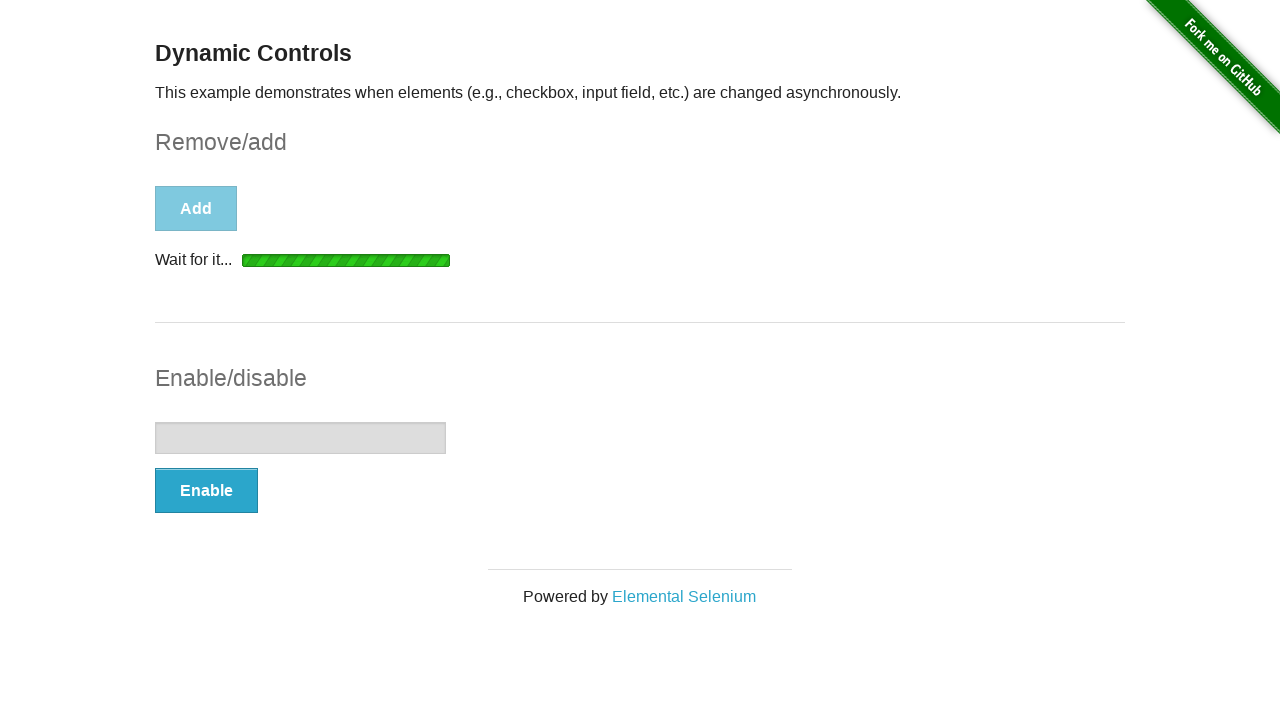

Verified 'It's back' message appeared
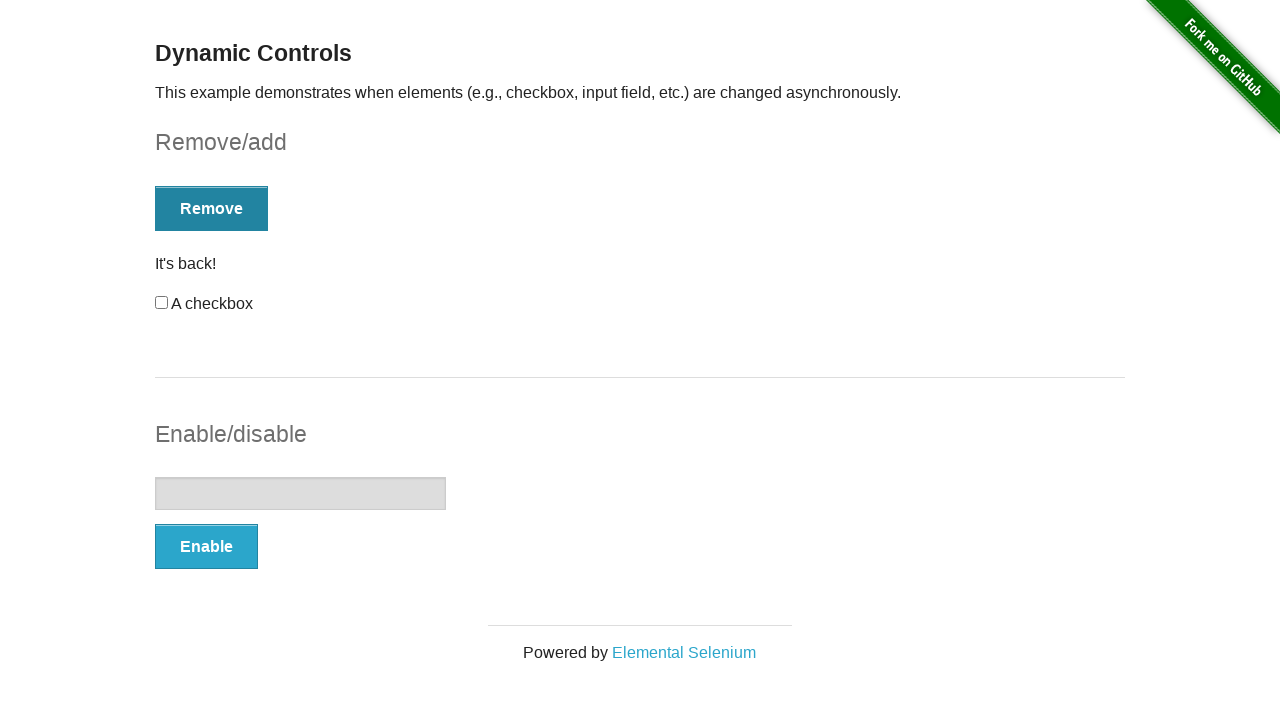

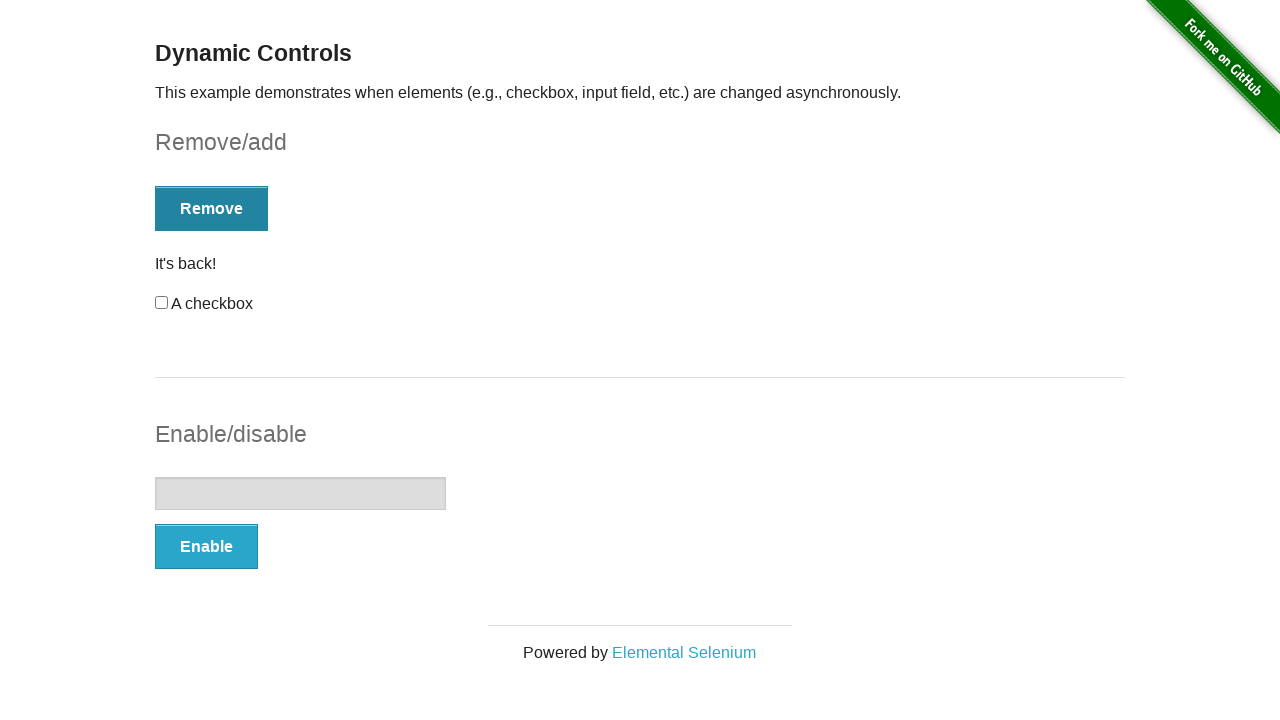